Tests the e-commerce shopping cart flow by adding an ebook to cart, switching to the cart iframe, and attempting to apply an invalid promo code to verify the error message is displayed.

Starting URL: https://shopdemo.e-junkie.com/

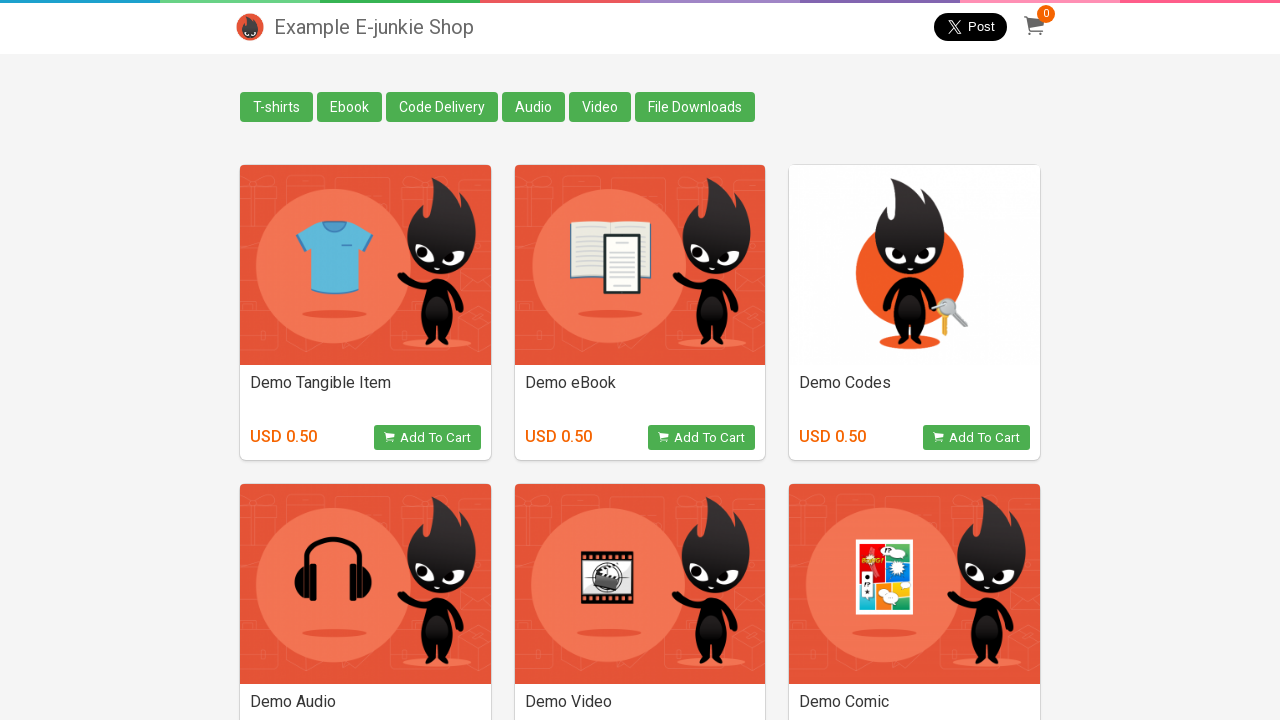

Clicked on Ebook link at (350, 107) on text=Ebook
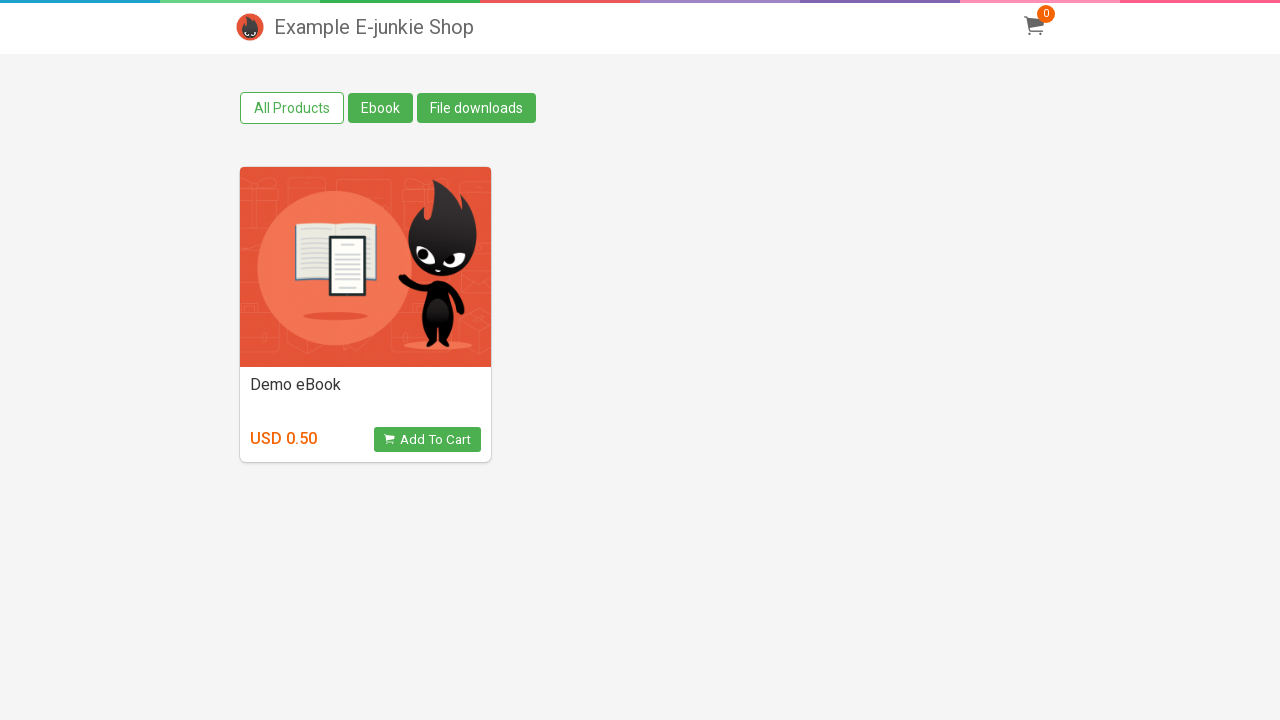

Clicked Add to Cart button at (427, 440) on button.view_product
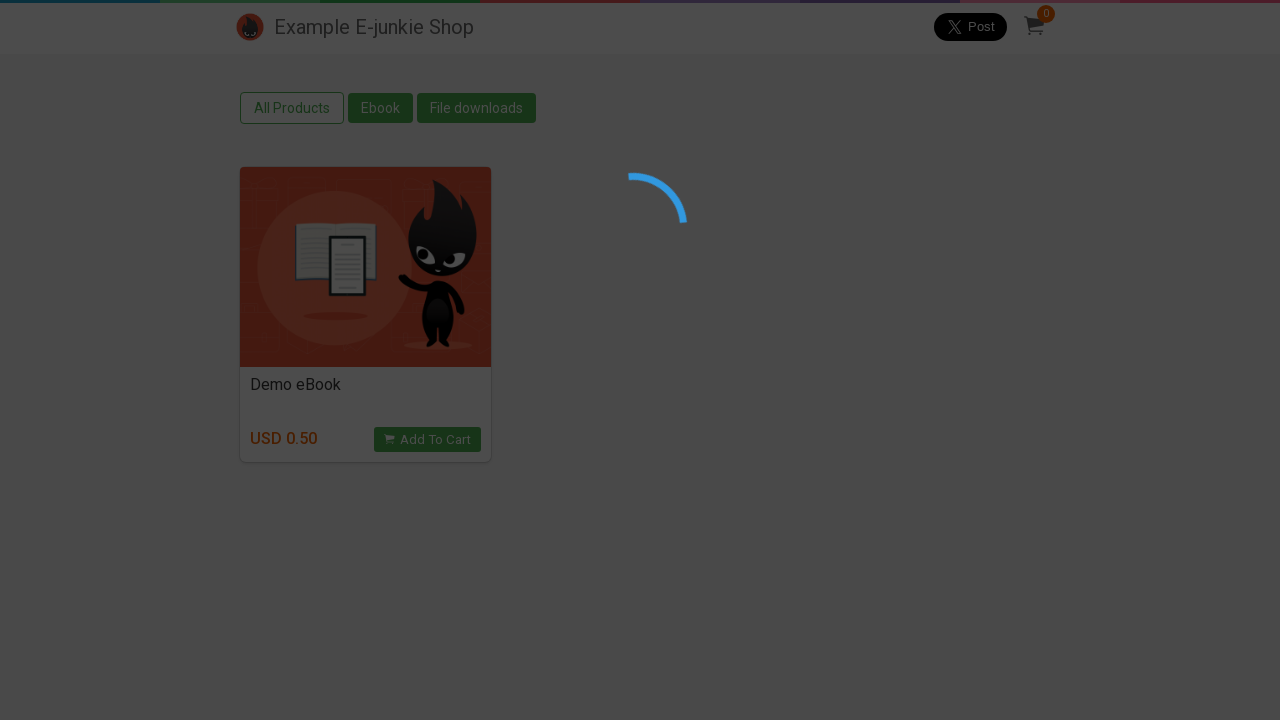

Switched to cart iframe
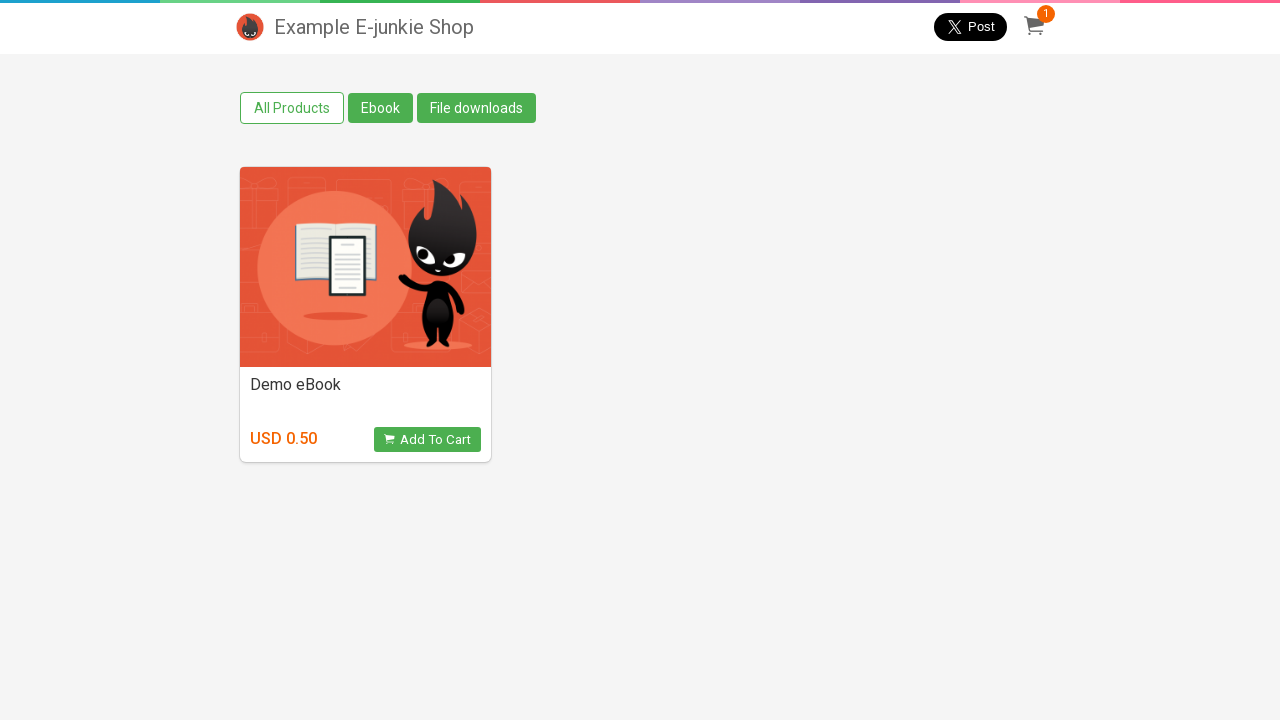

Add Promo Code button became visible
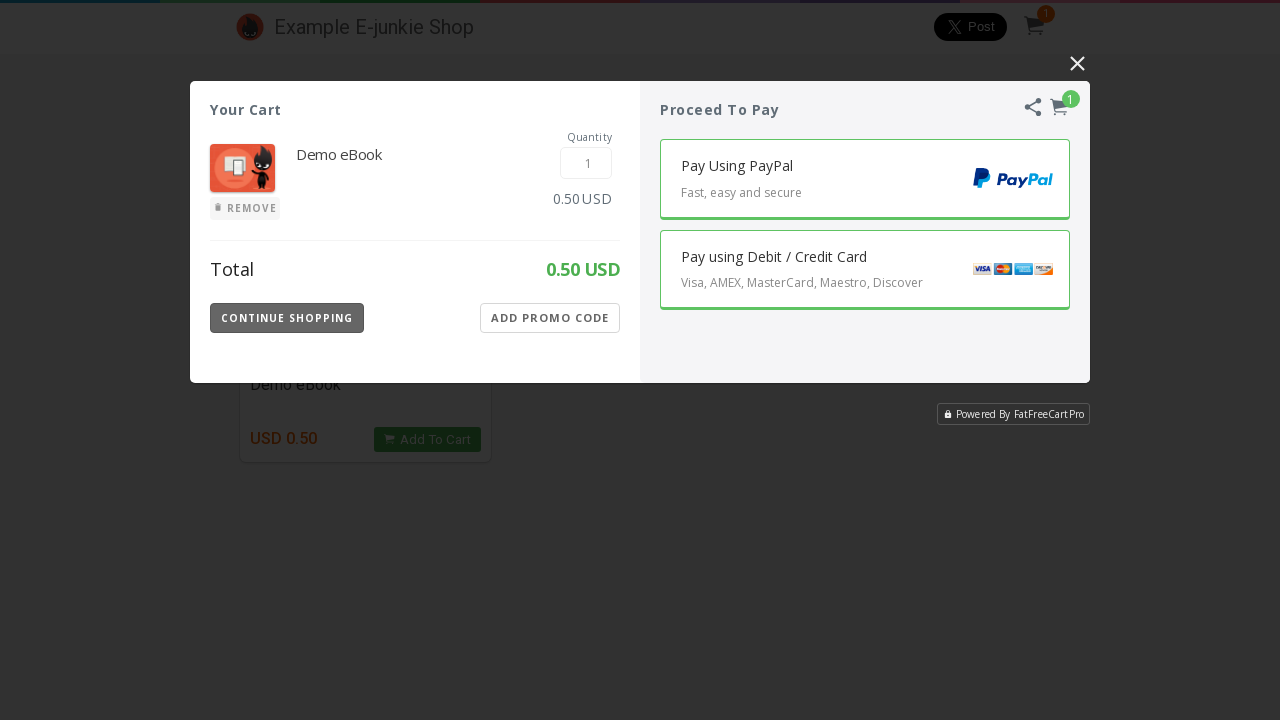

Clicked Add Promo Code button at (550, 318) on iframe.EJIframeV3.EJOverlayV3 >> internal:control=enter-frame >> button:has-text
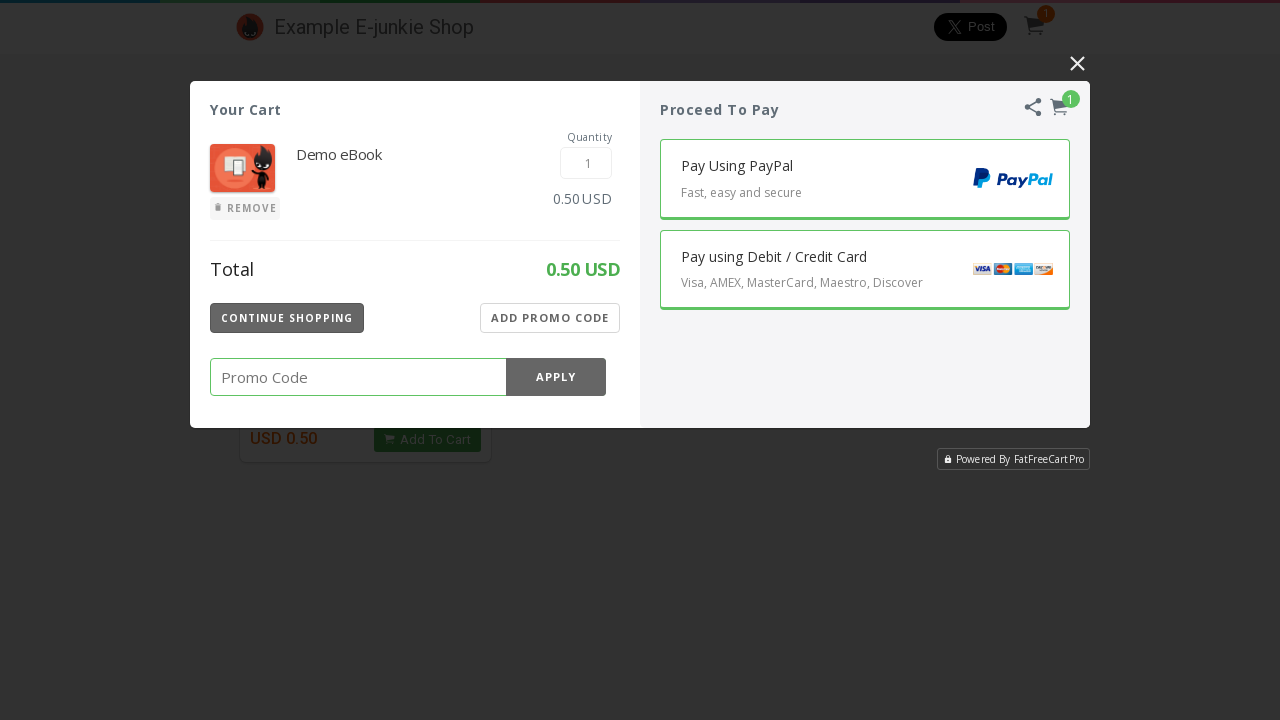

Entered invalid promo code '1234ds' on iframe.EJIframeV3.EJOverlayV3 >> internal:control=enter-frame >> input[placehold
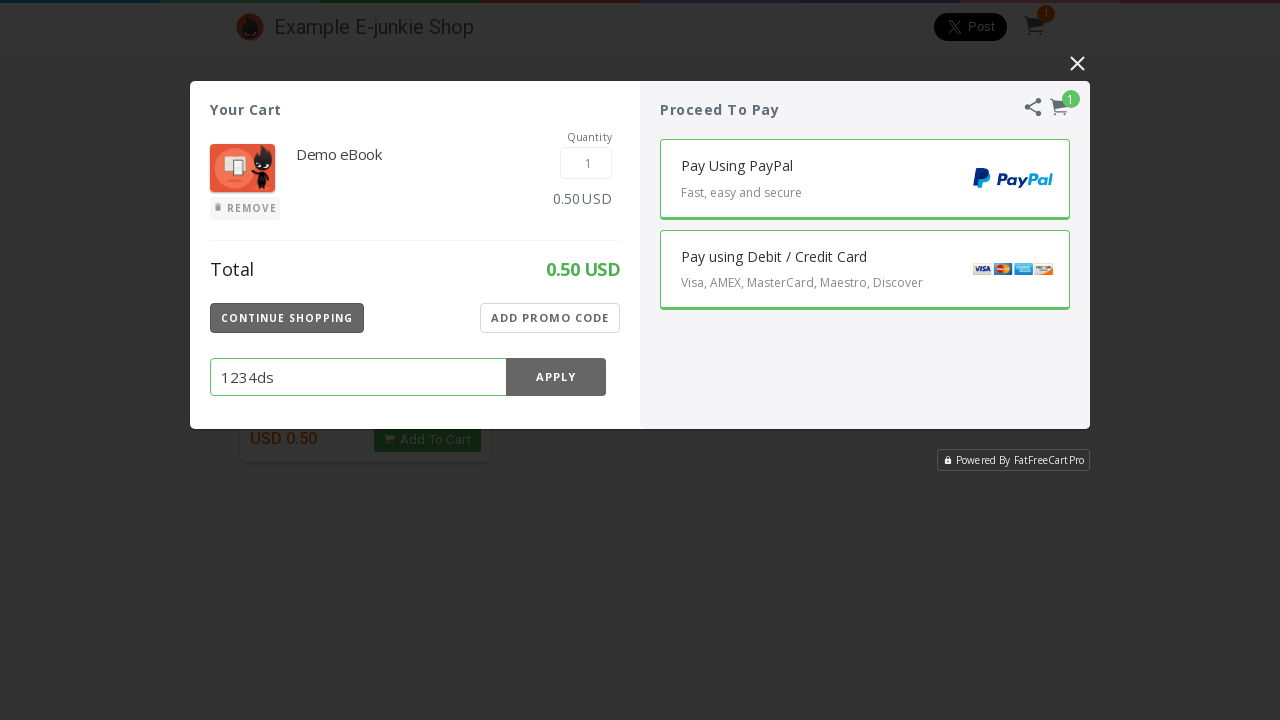

Clicked Apply button to apply promo code at (556, 377) on iframe.EJIframeV3.EJOverlayV3 >> internal:control=enter-frame >> button.Promo-Ap
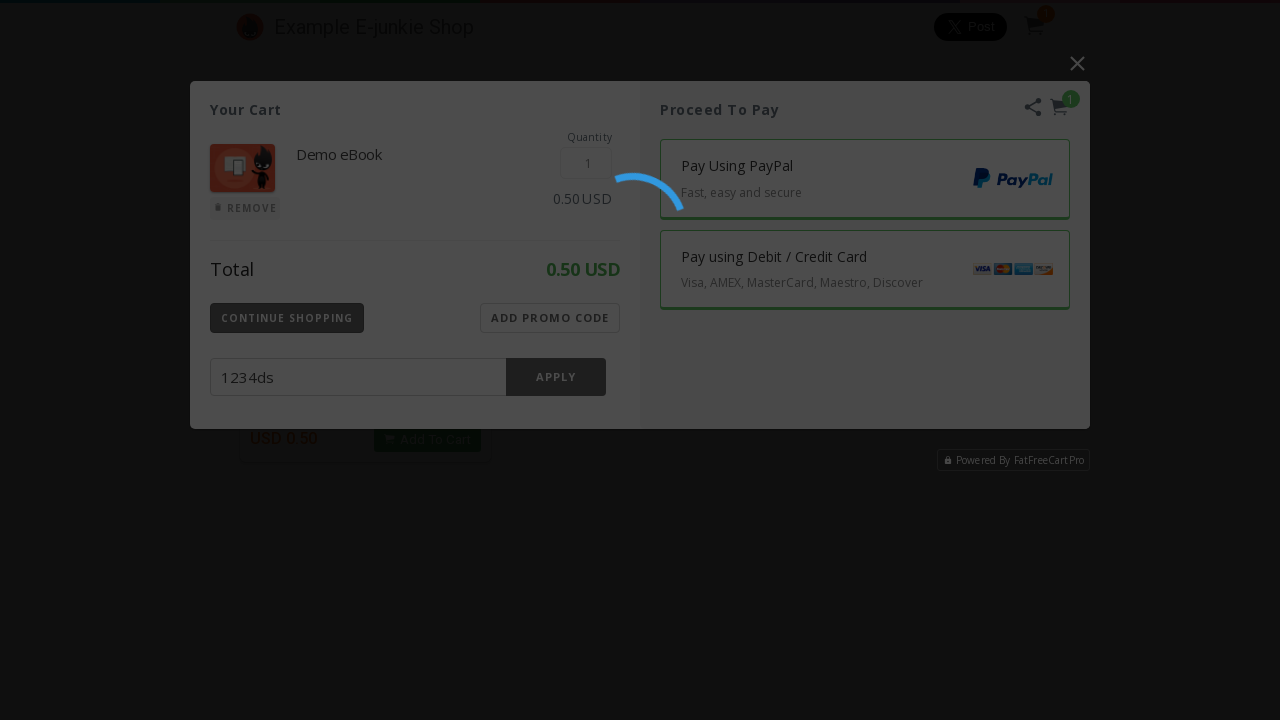

Invalid promo code error message appeared
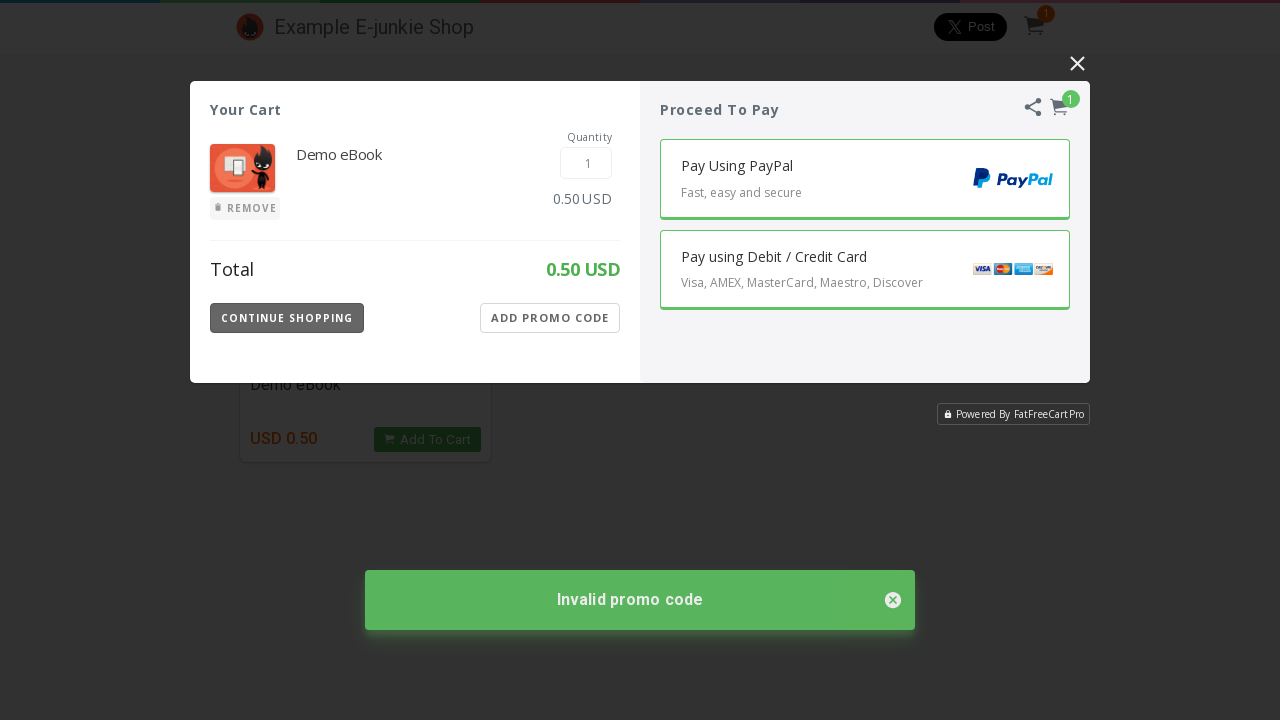

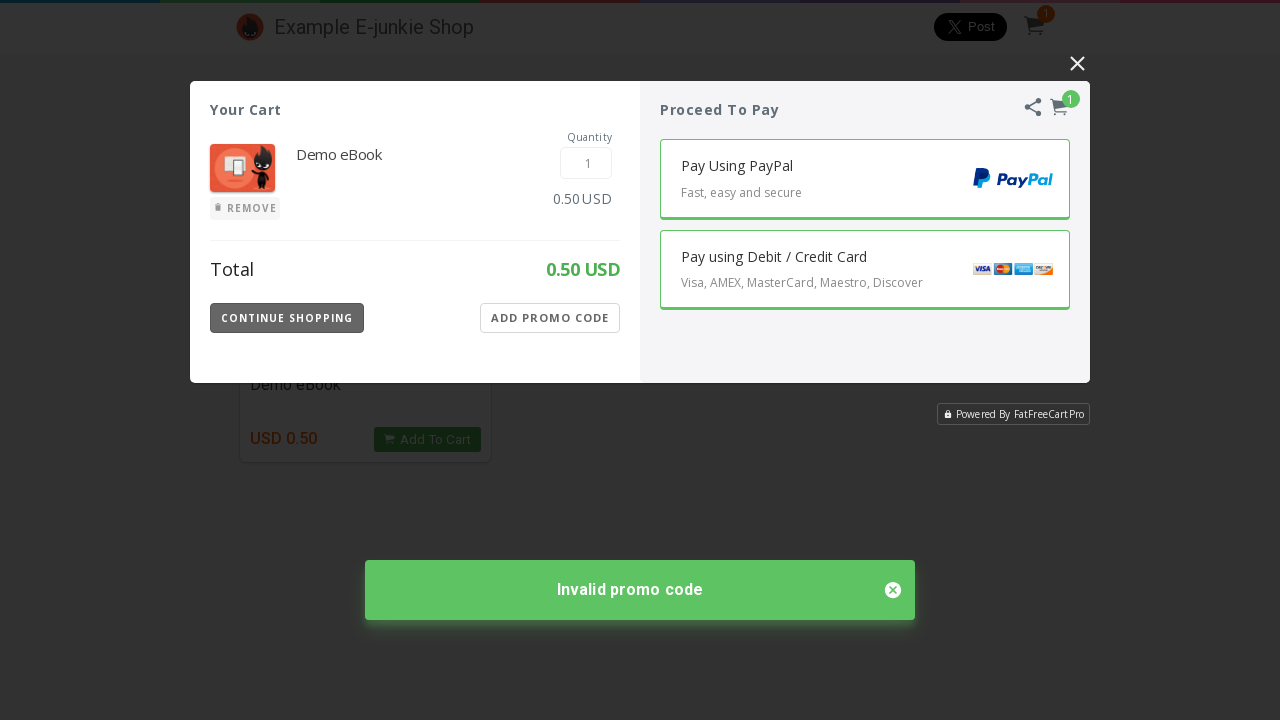